Tests marking individual todo items as complete by checking their checkboxes

Starting URL: https://demo.playwright.dev/todomvc

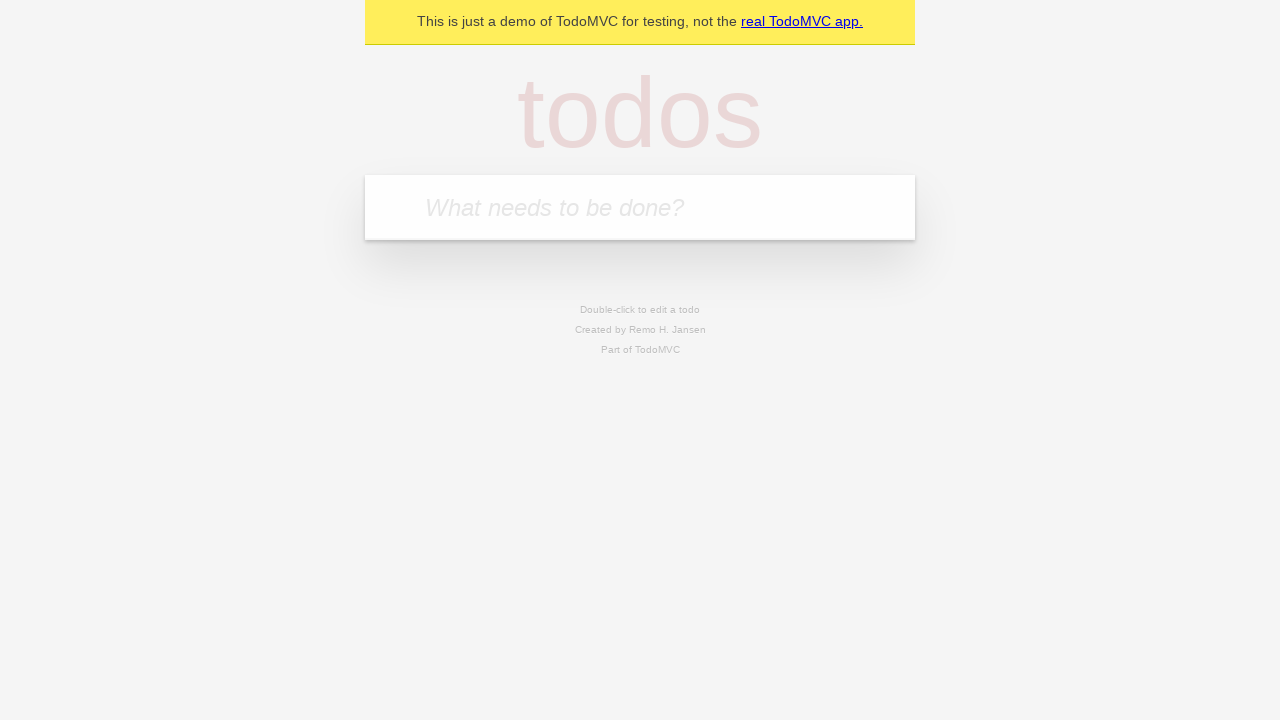

Located the todo input field
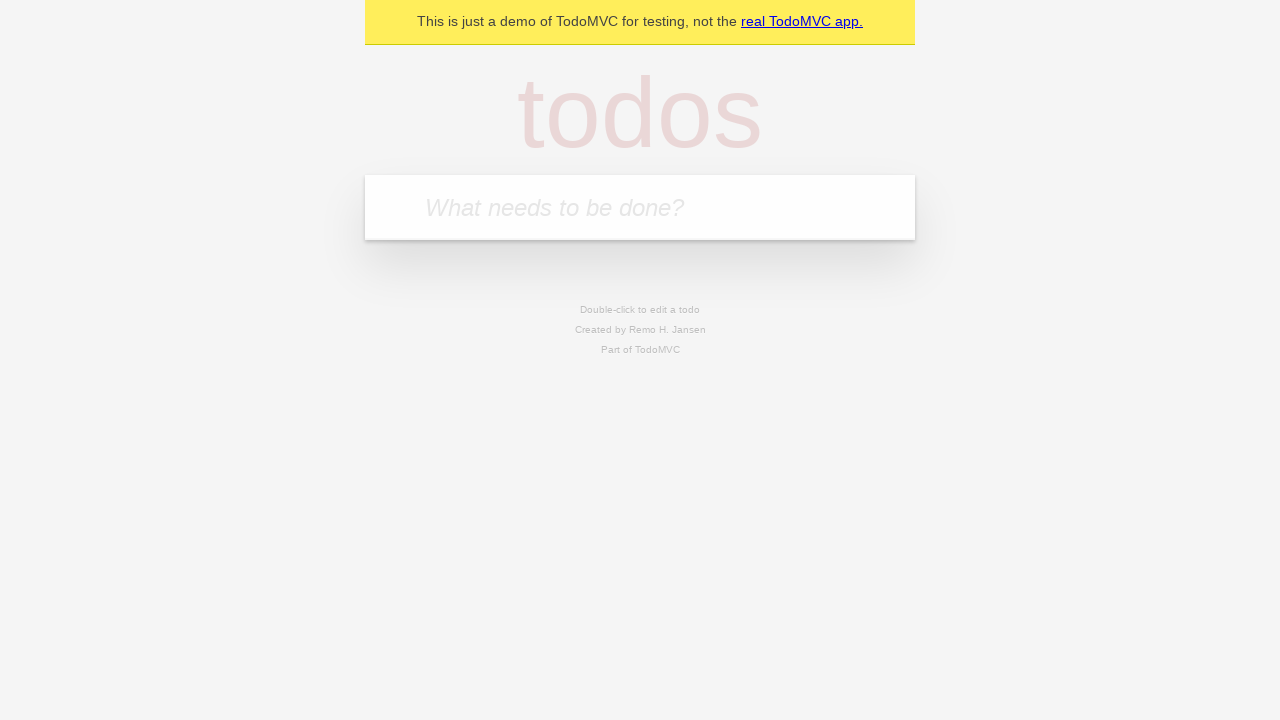

Filled todo input with 'buy some cheese' on internal:attr=[placeholder="What needs to be done?"i]
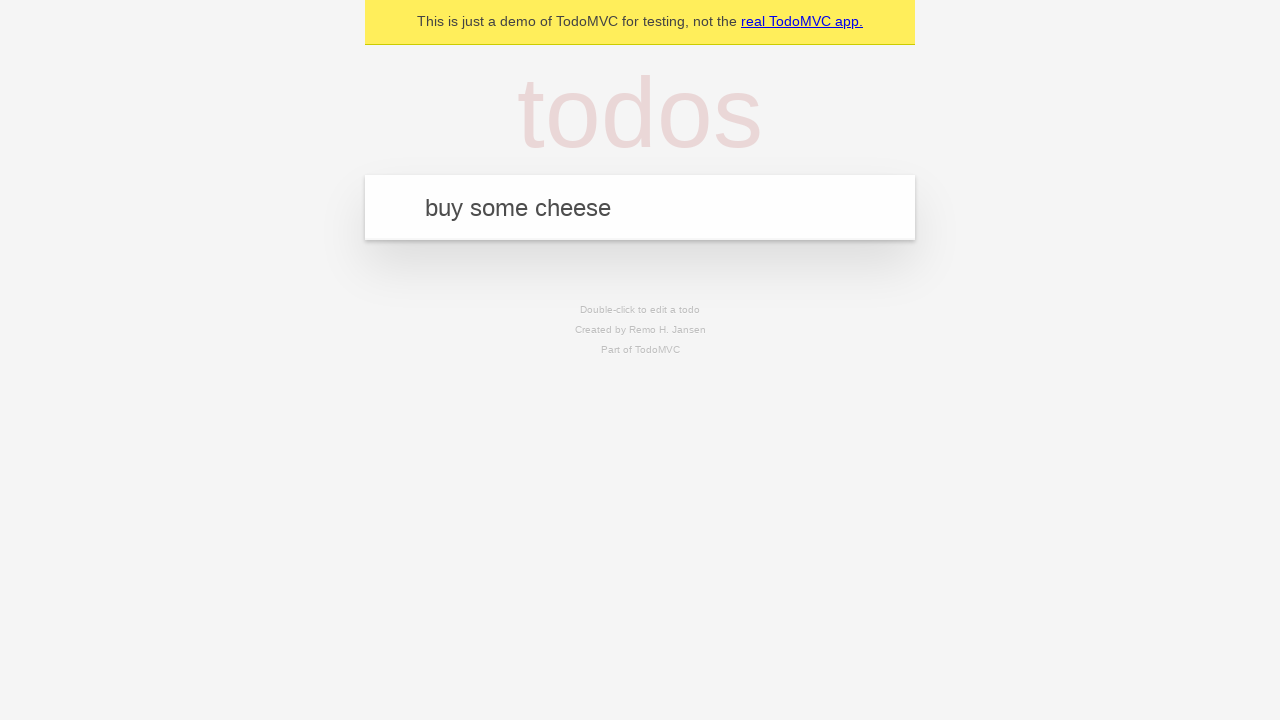

Pressed Enter to create first todo item on internal:attr=[placeholder="What needs to be done?"i]
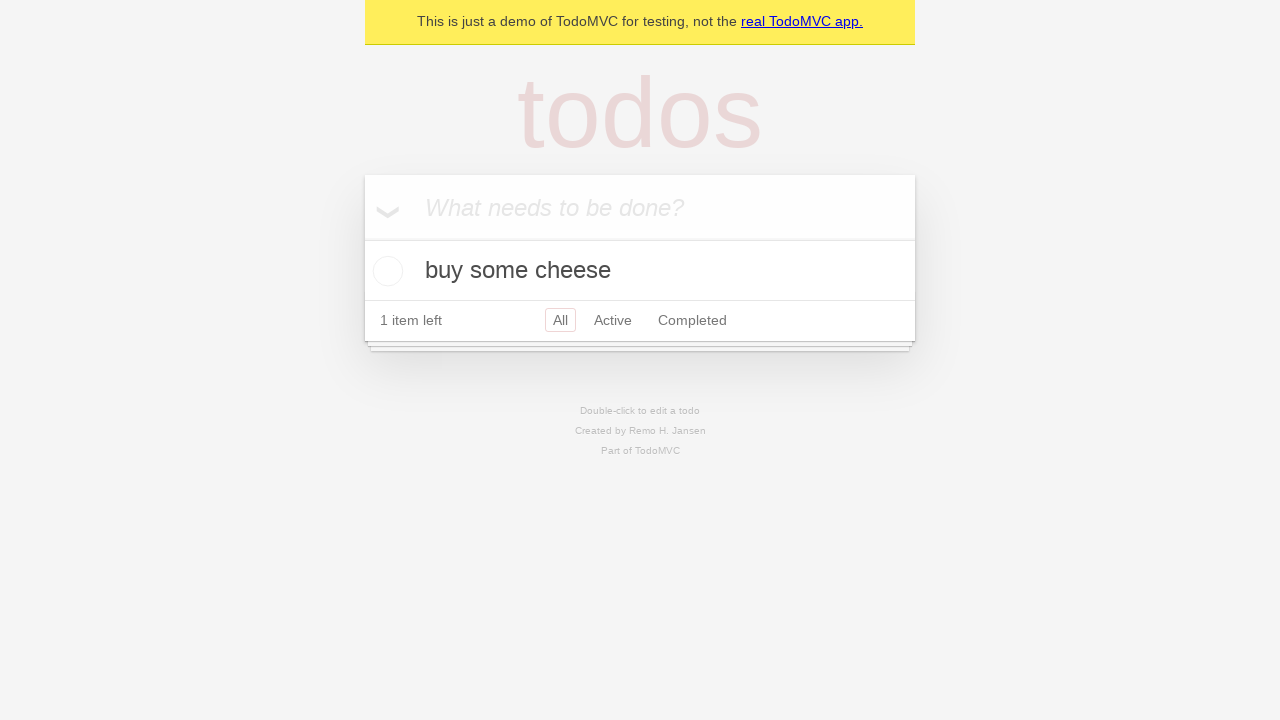

Filled todo input with 'feed the cat' on internal:attr=[placeholder="What needs to be done?"i]
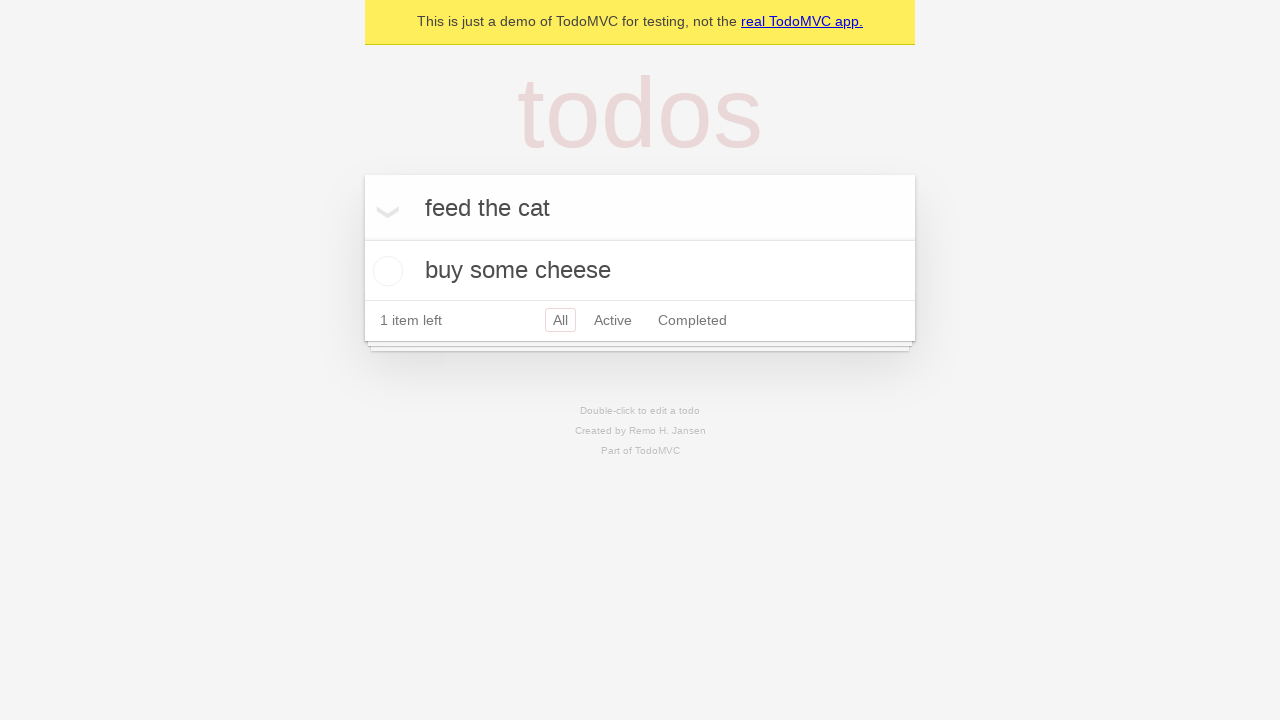

Pressed Enter to create second todo item on internal:attr=[placeholder="What needs to be done?"i]
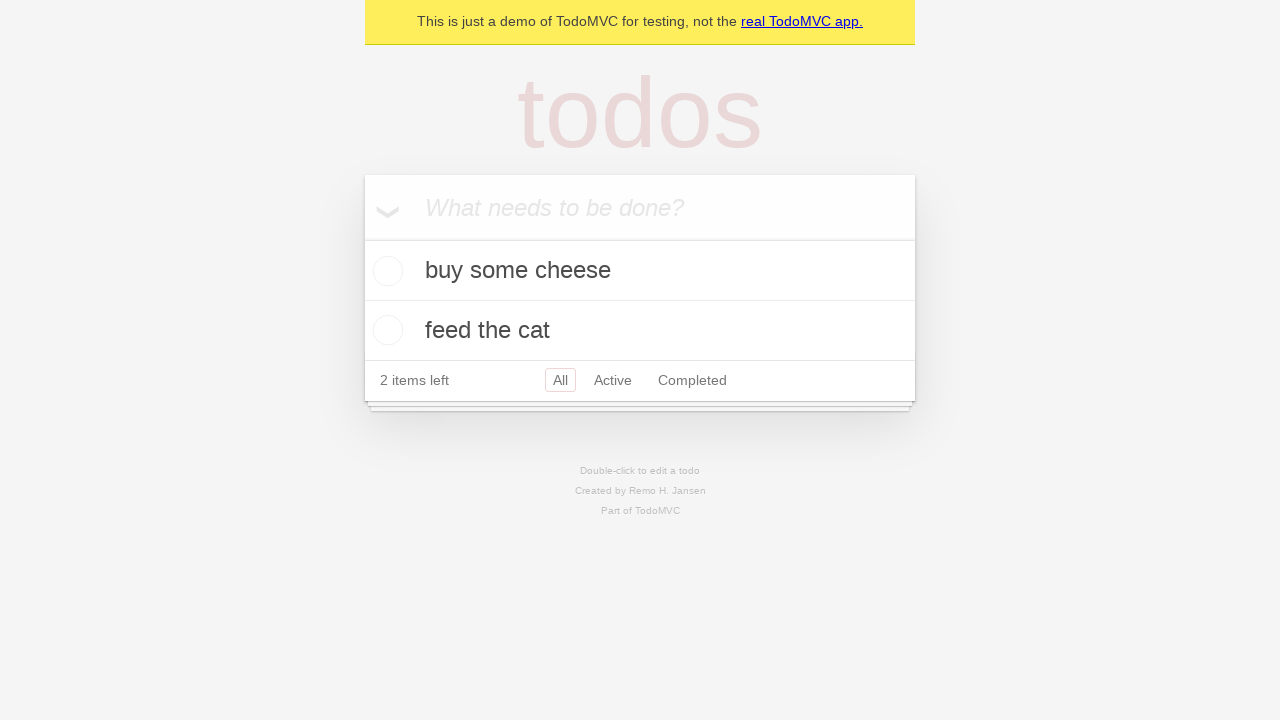

Located the first todo item
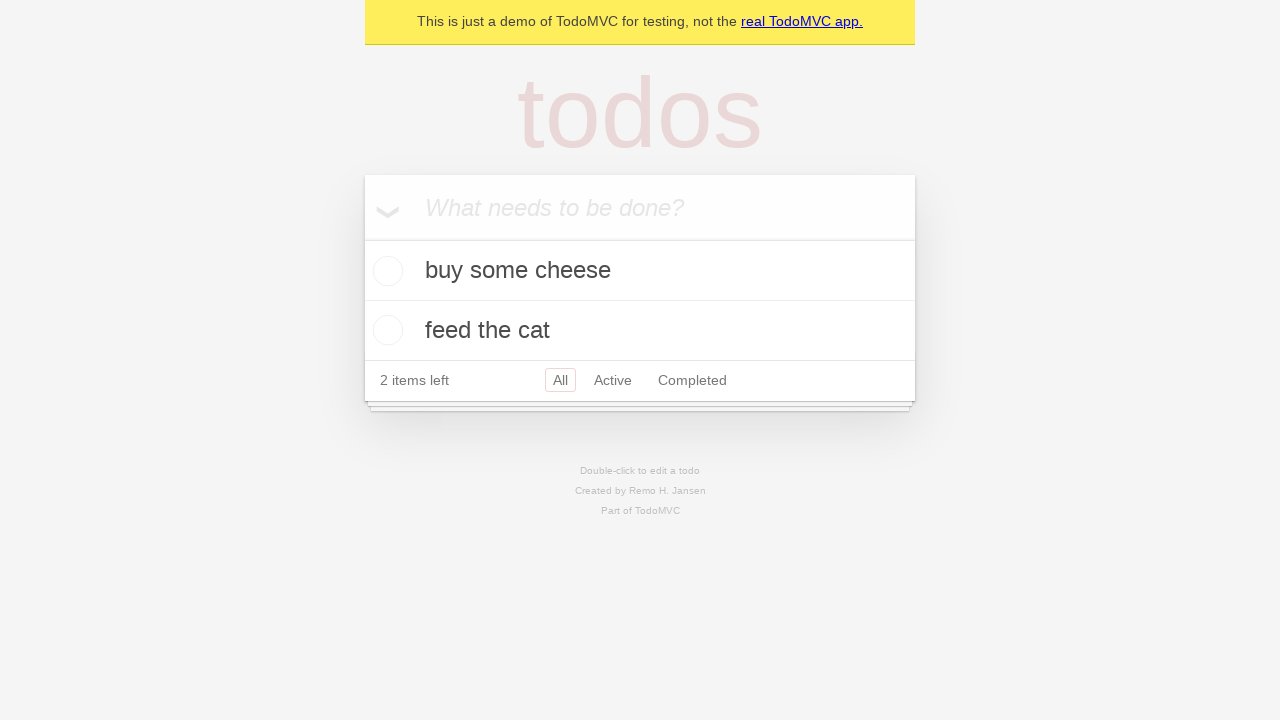

Checked the checkbox for the first todo item at (385, 271) on internal:testid=[data-testid="todo-item"s] >> nth=0 >> internal:role=checkbox
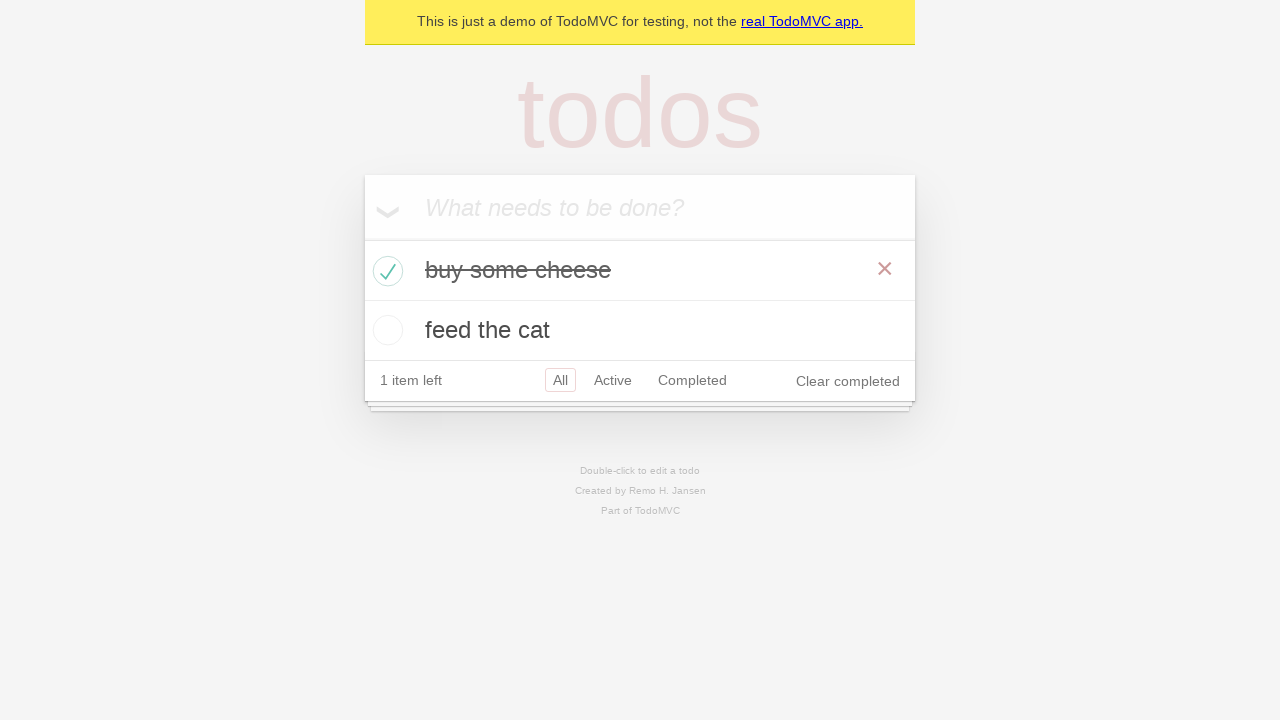

Located the second todo item
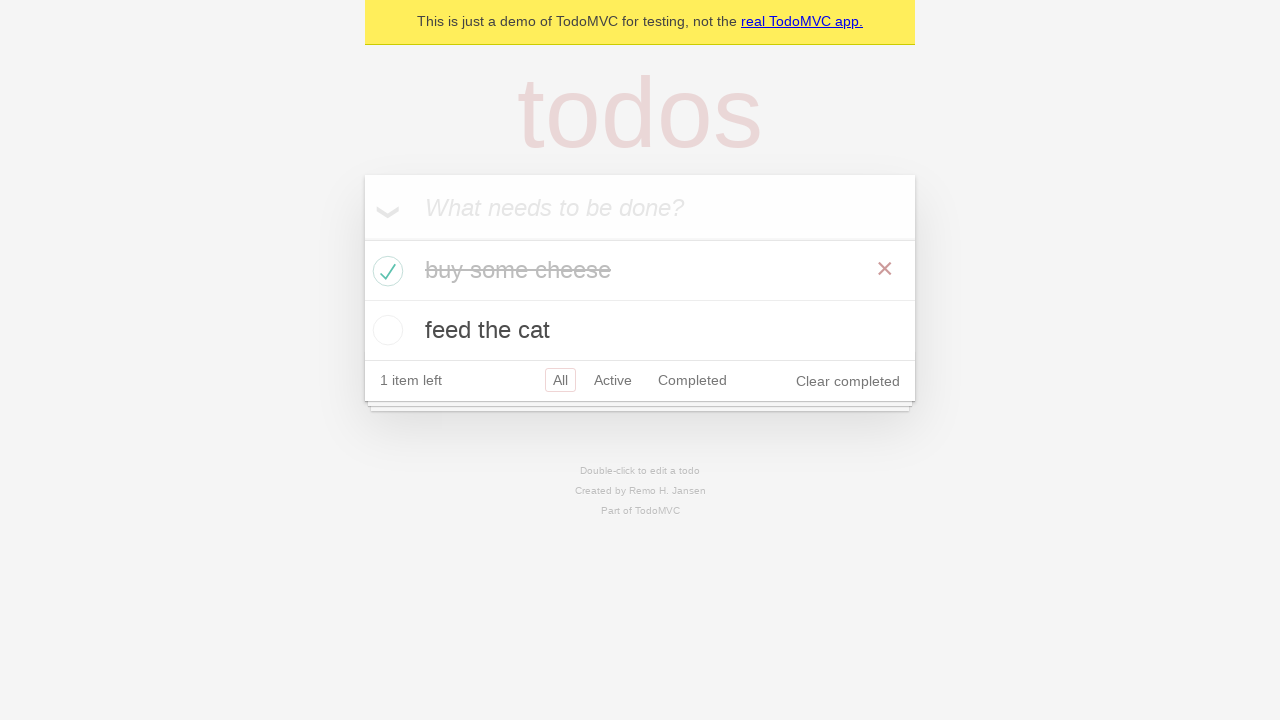

Checked the checkbox for the second todo item at (385, 330) on internal:testid=[data-testid="todo-item"s] >> nth=1 >> internal:role=checkbox
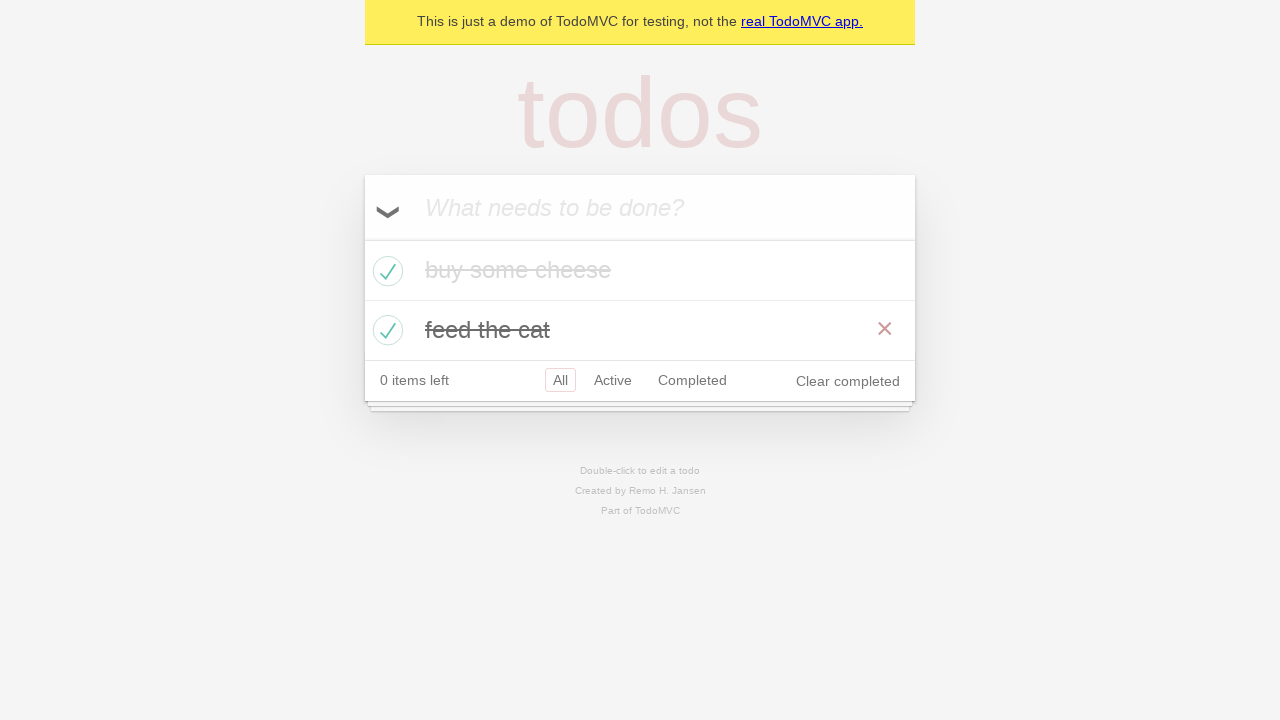

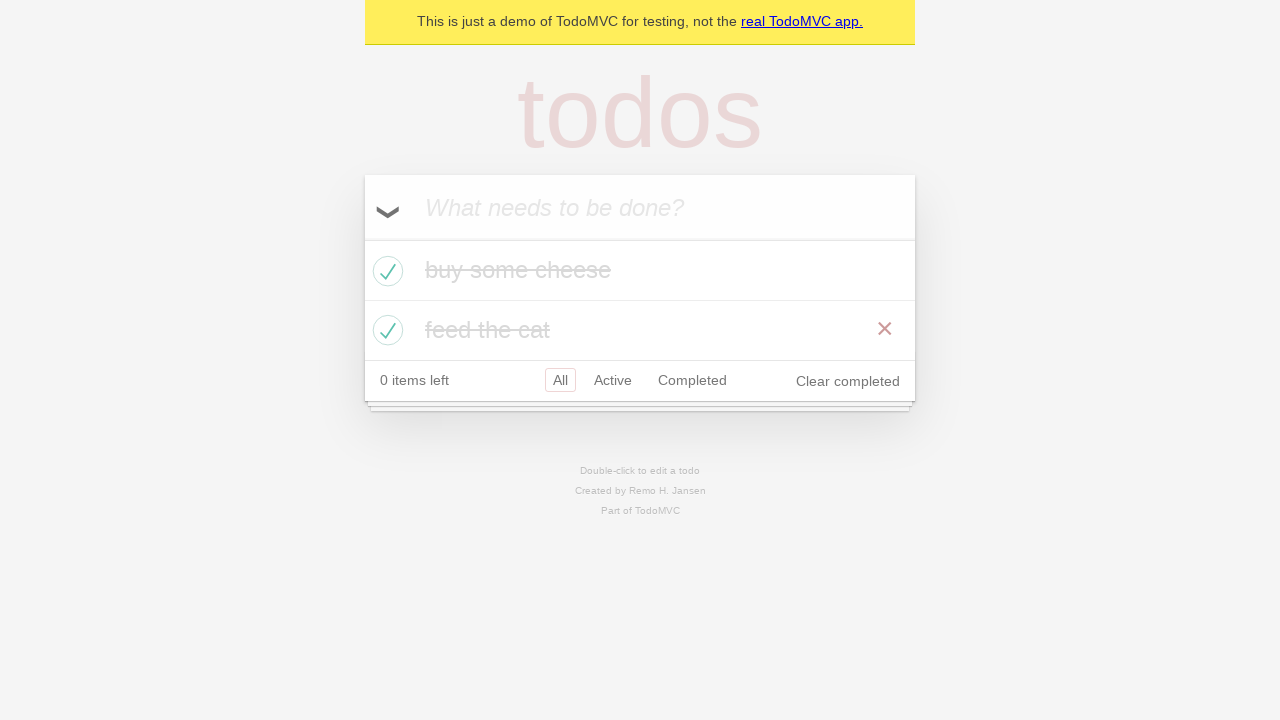